Navigates through a paginated movie listing site, visiting the index page and clicking through to detail pages to verify content loads properly.

Starting URL: https://spa2.scrape.center/page/1

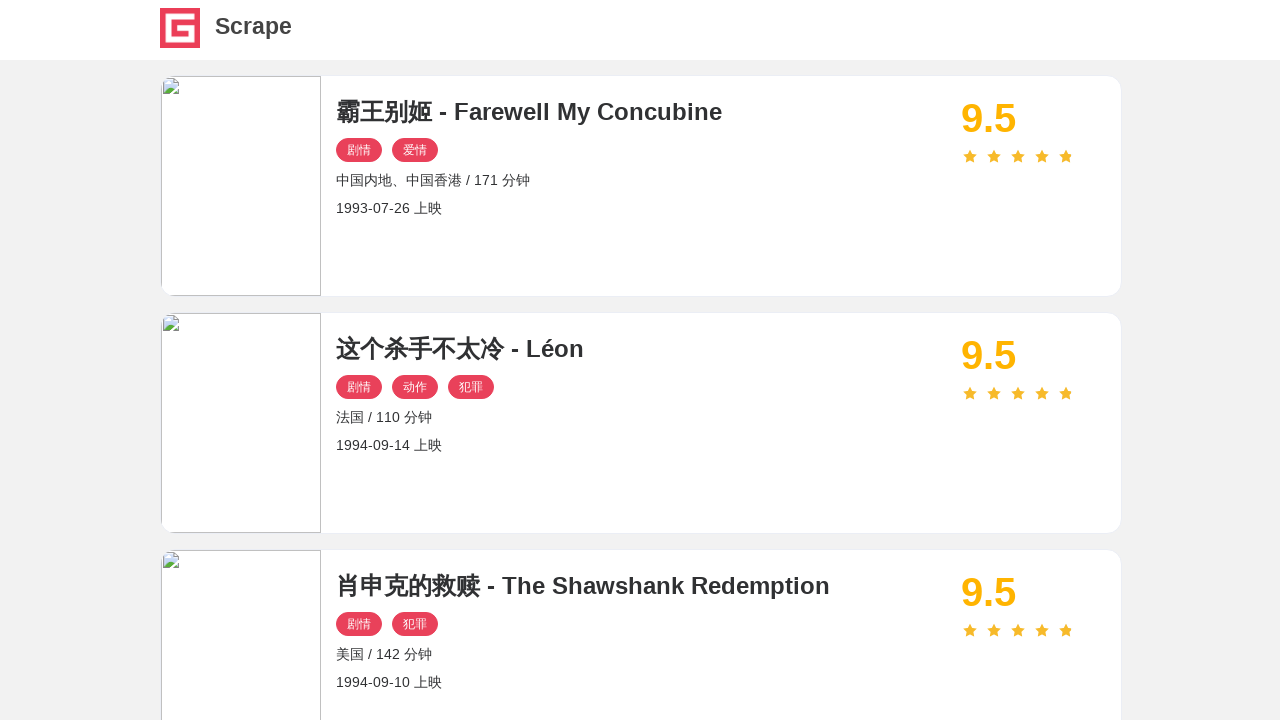

Waited for movie items to load on index page
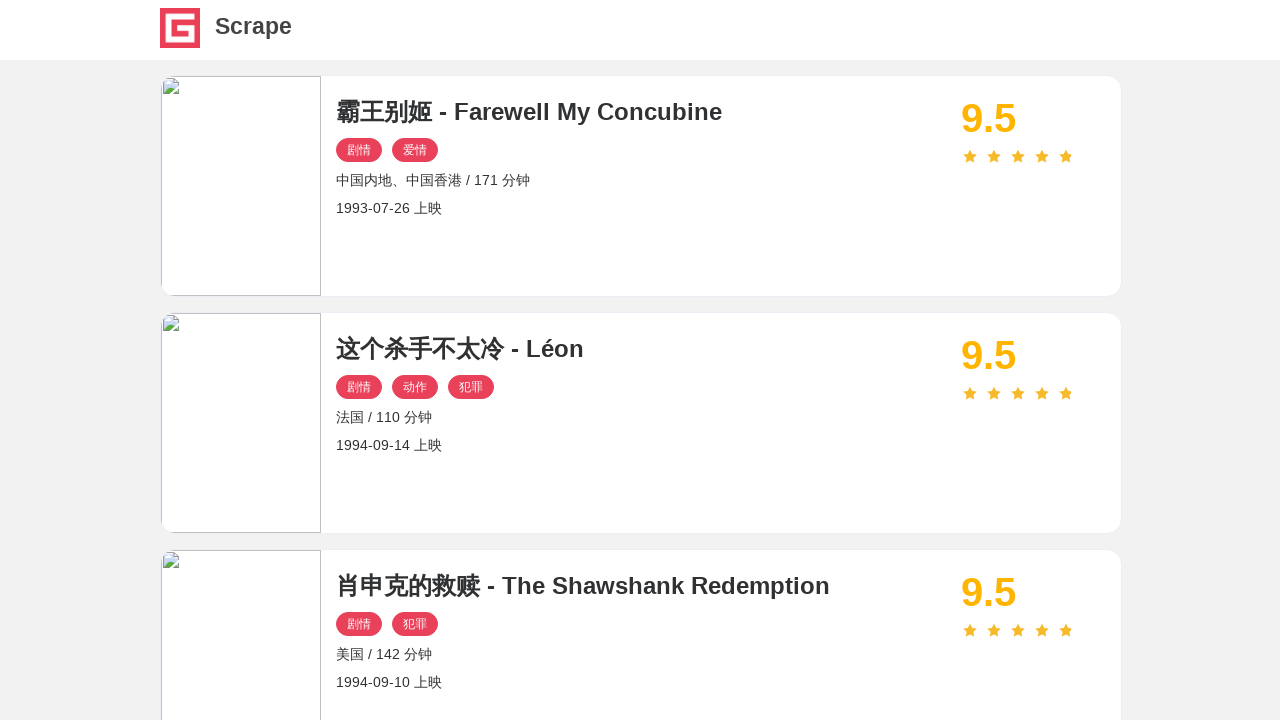

Located first movie item
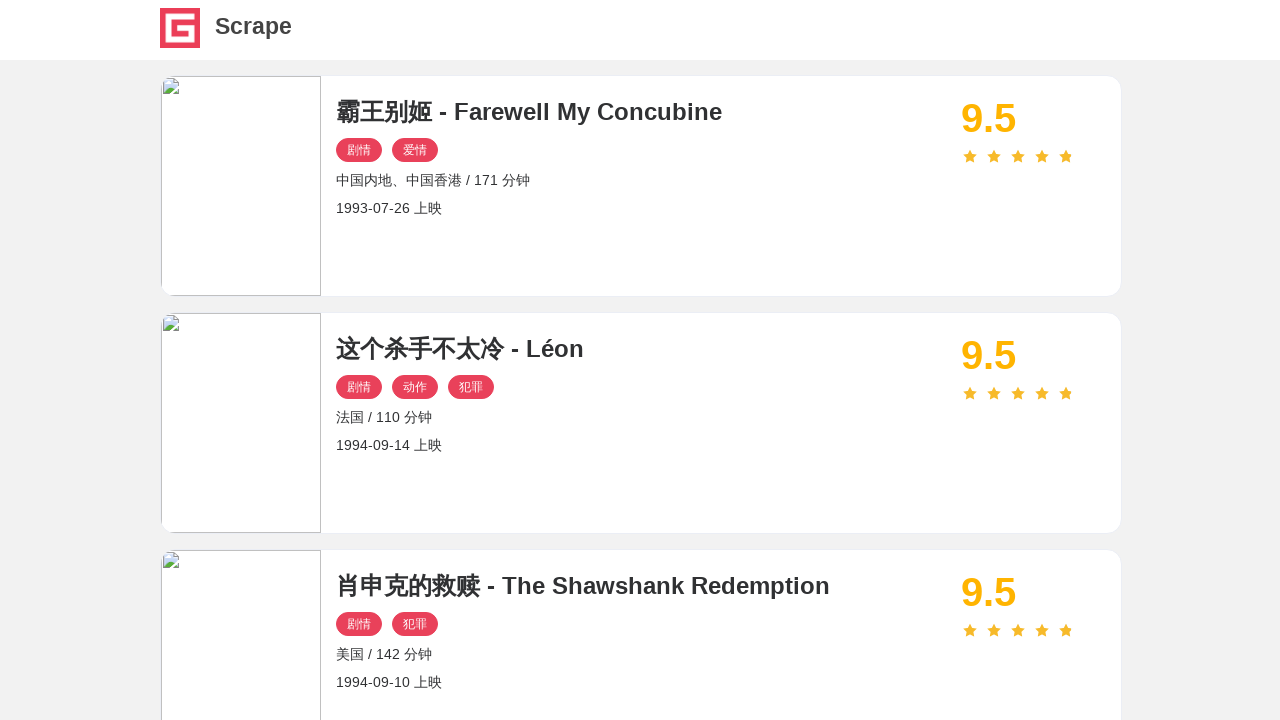

Retrieved detail URL from first movie item
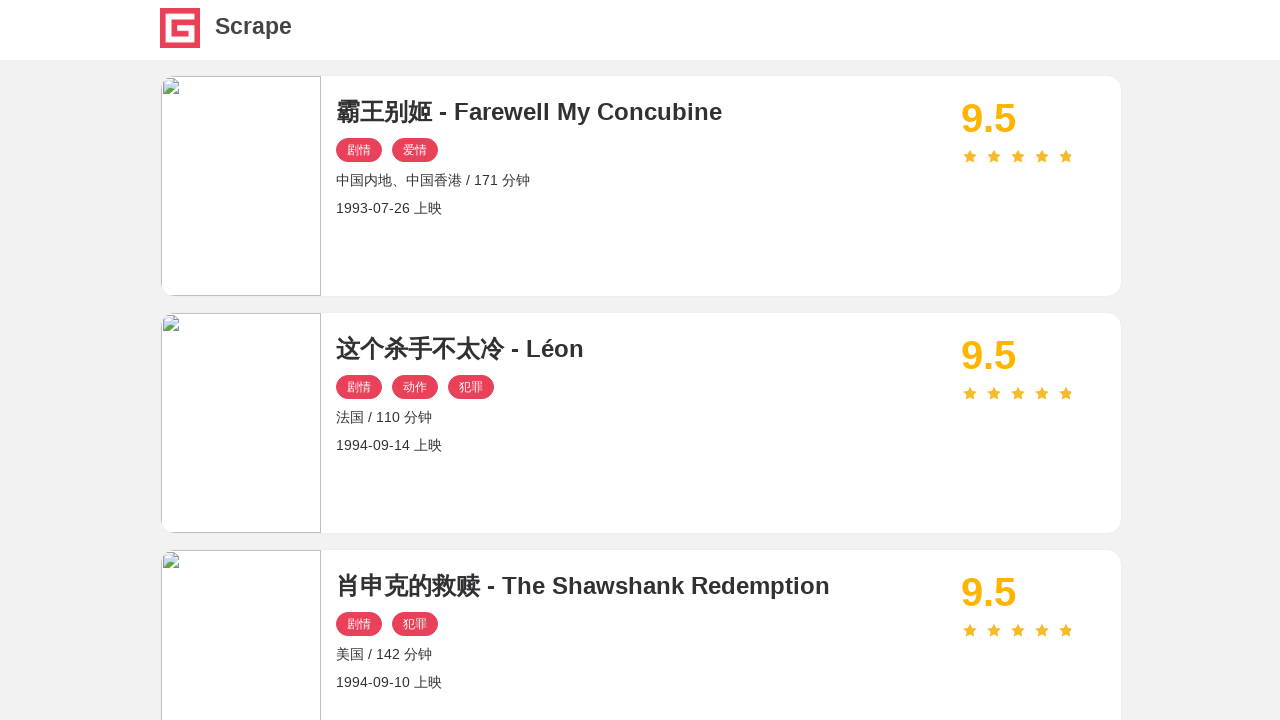

Clicked on first movie to navigate to detail page at (641, 112) on #index .item .name >> nth=0
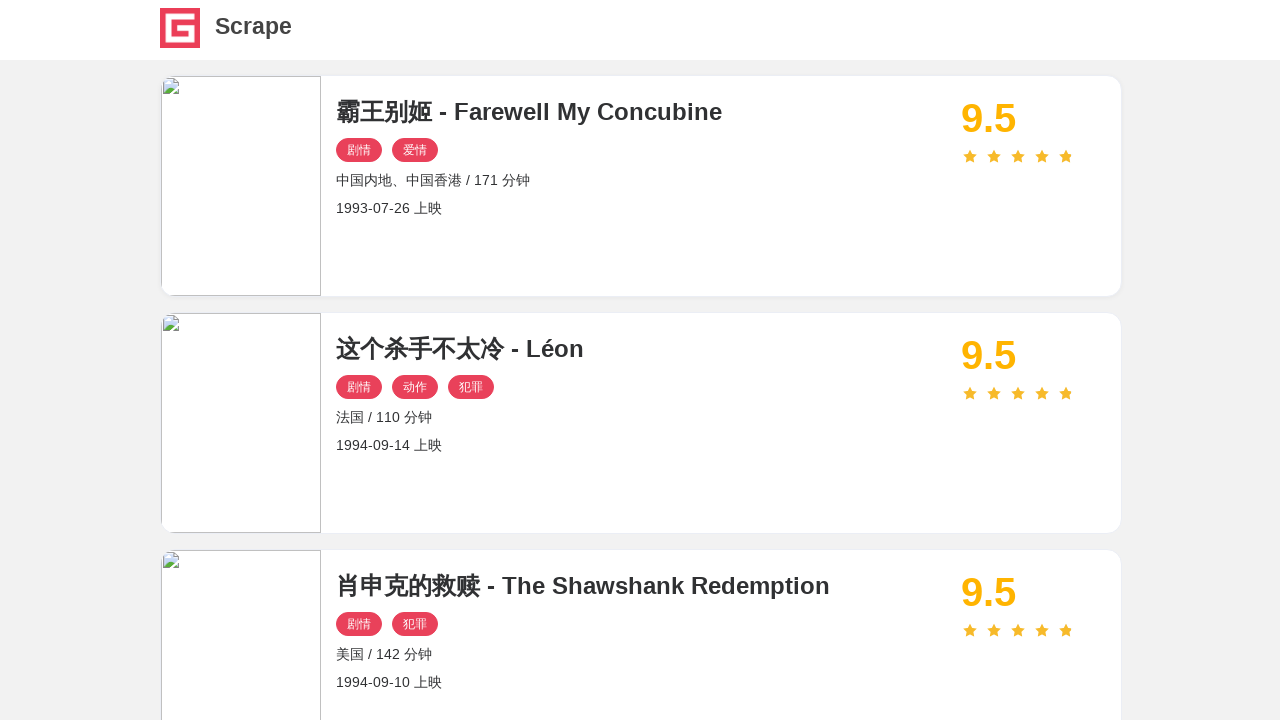

Waited for detail page to load with h2 element
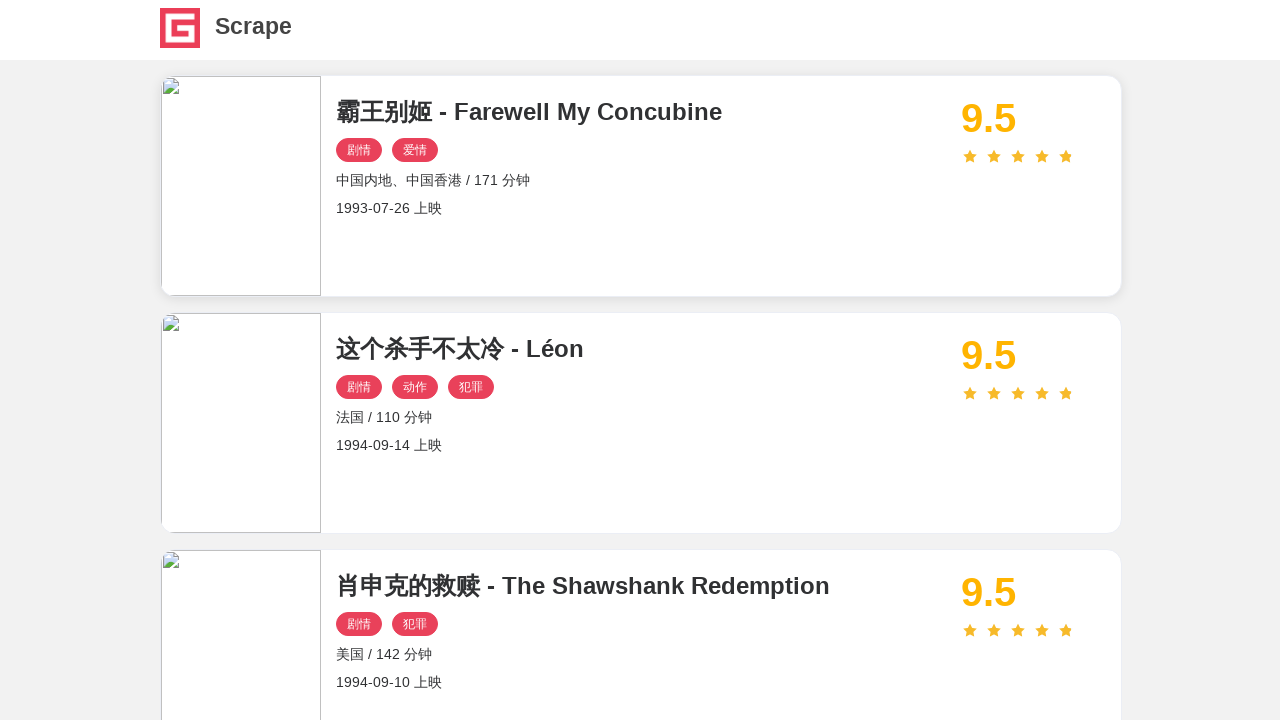

Verified movie cover element is present on detail page
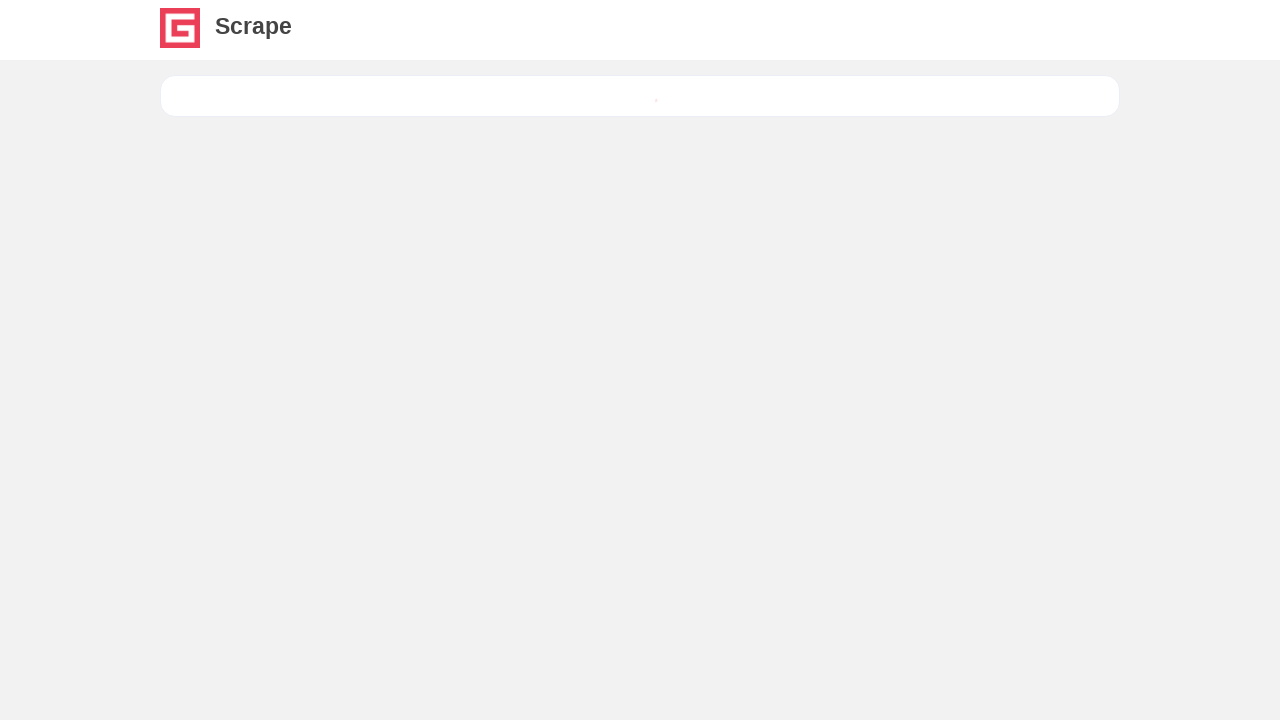

Verified movie score element is present on detail page
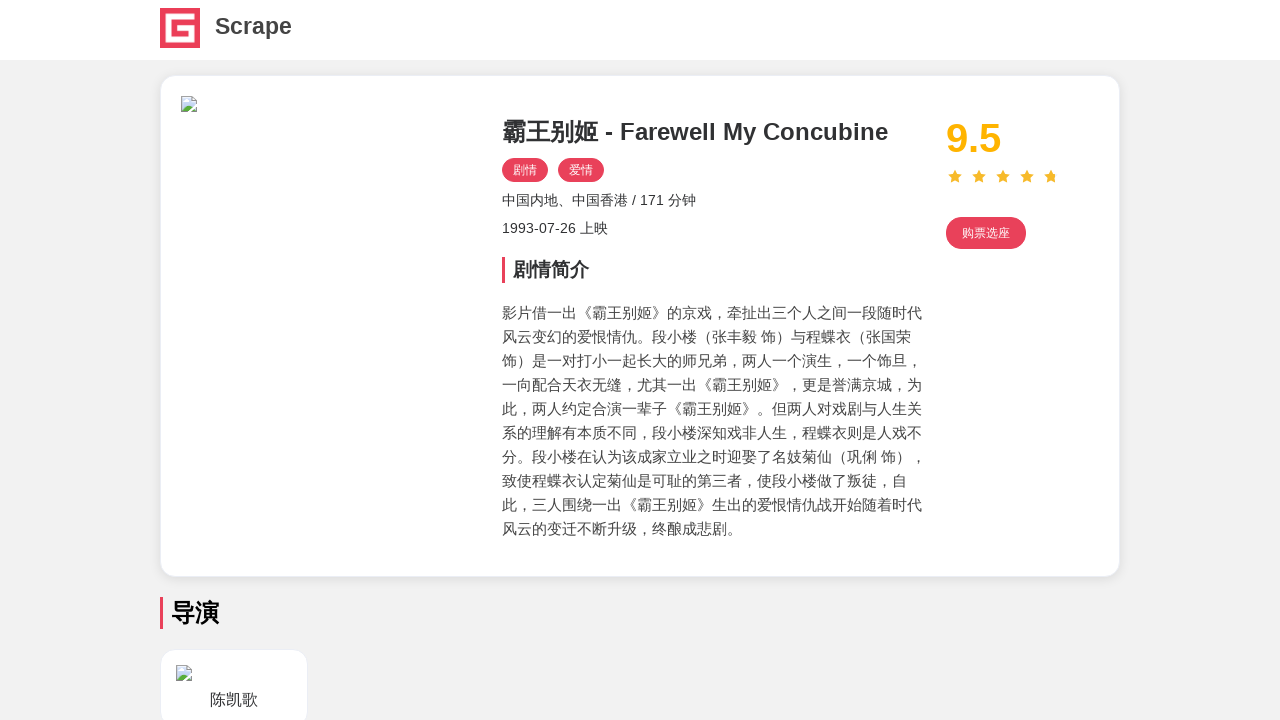

Verified movie drama description element is present on detail page
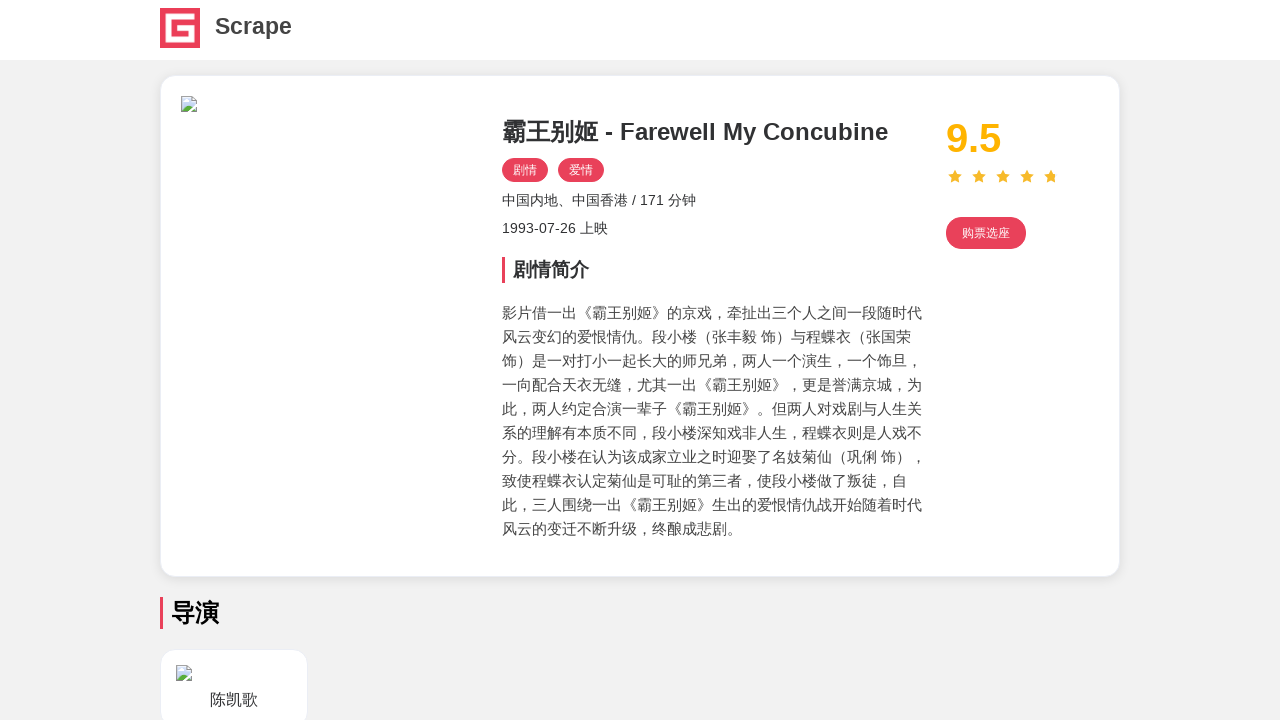

Navigated back to index page
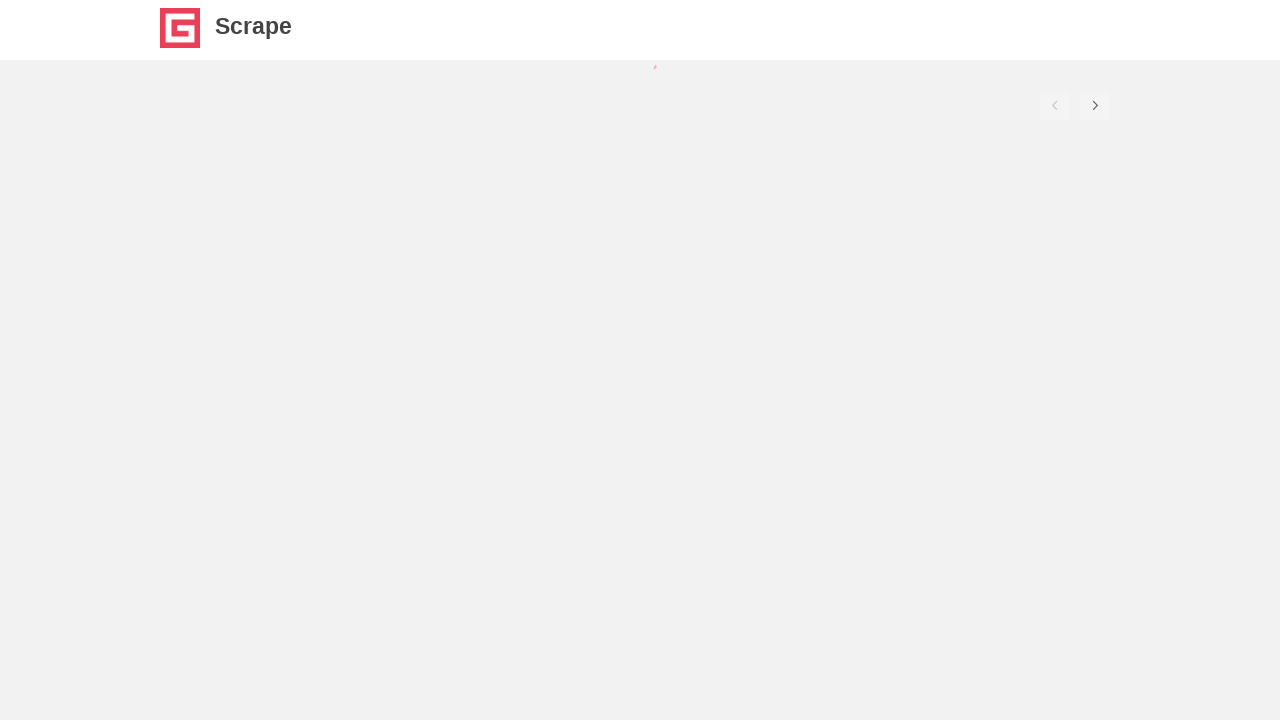

Waited for index page to reload with movie items
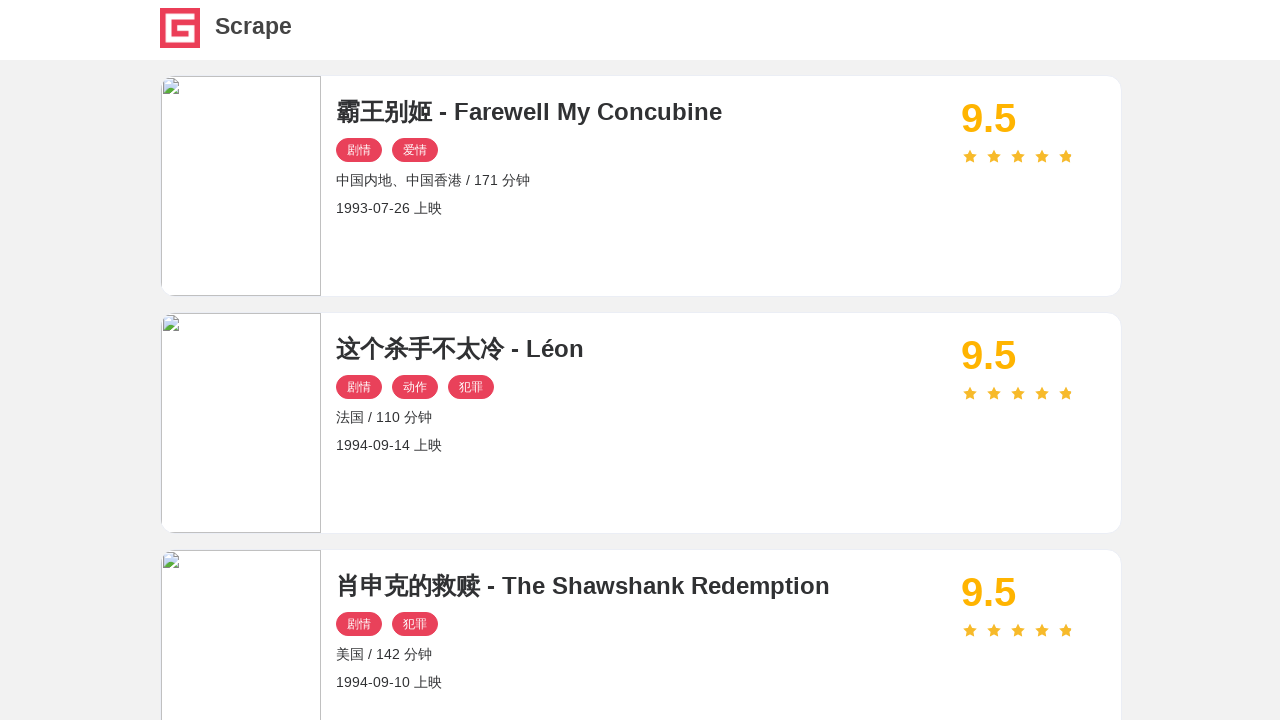

Navigated to page 2 of movie listing
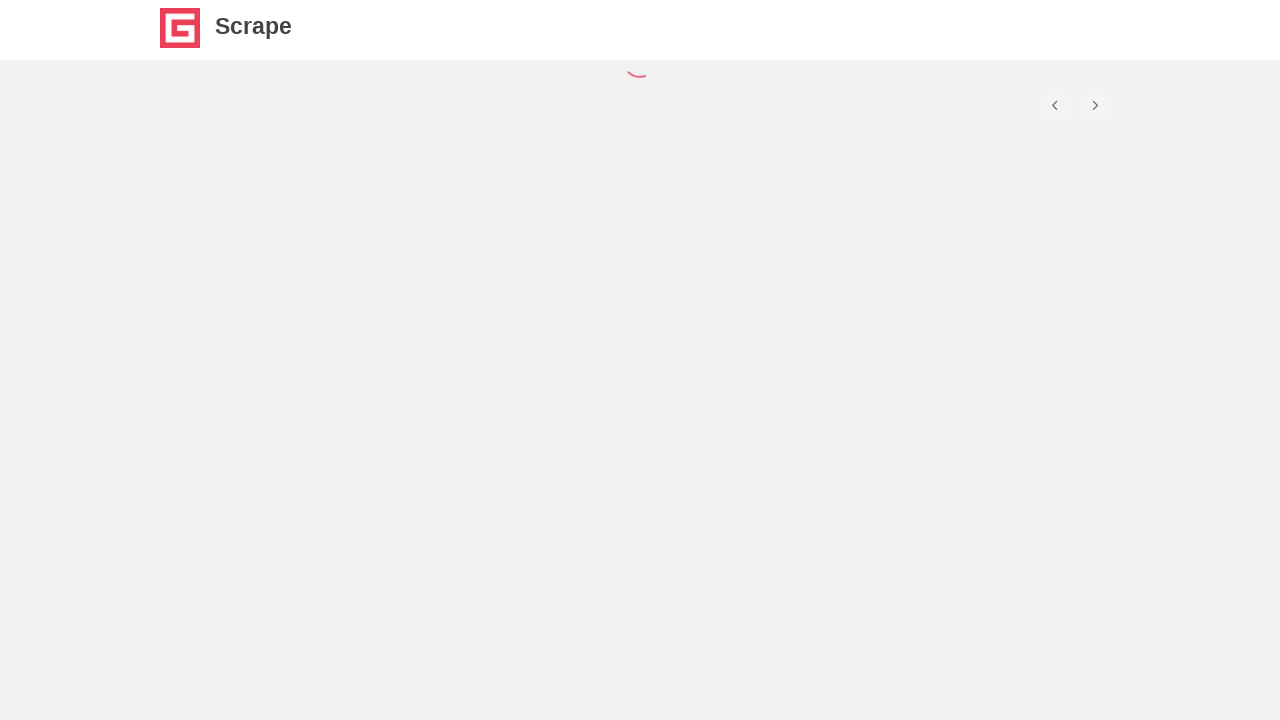

Waited for movie items to load on page 2
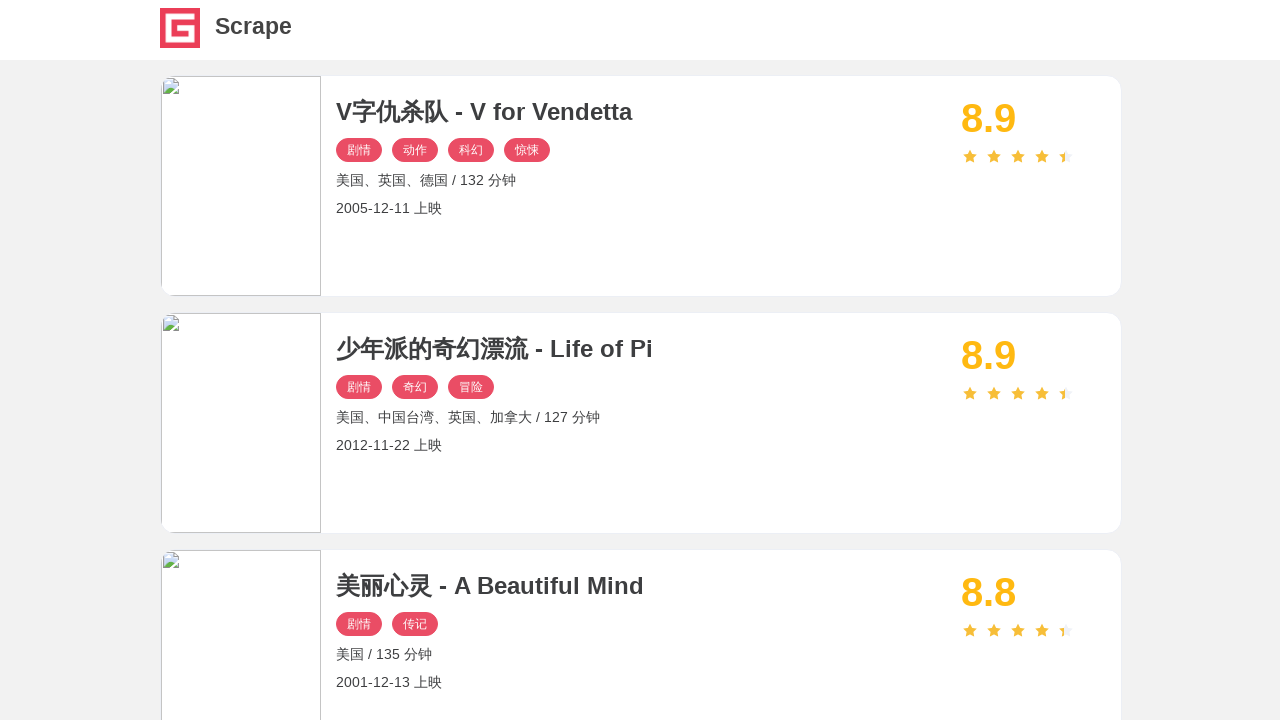

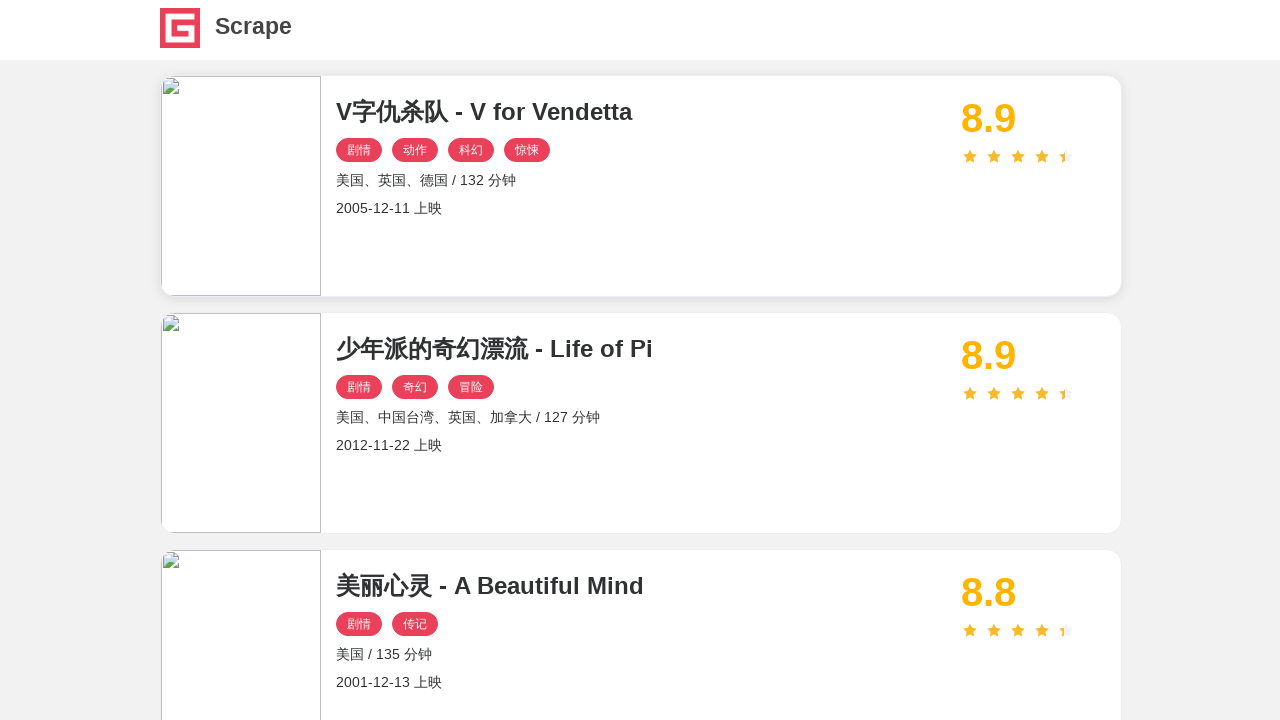